Clicks on the Products link and verifies that the "All Products" header appears on the products page.

Starting URL: https://www.automationexercise.com/

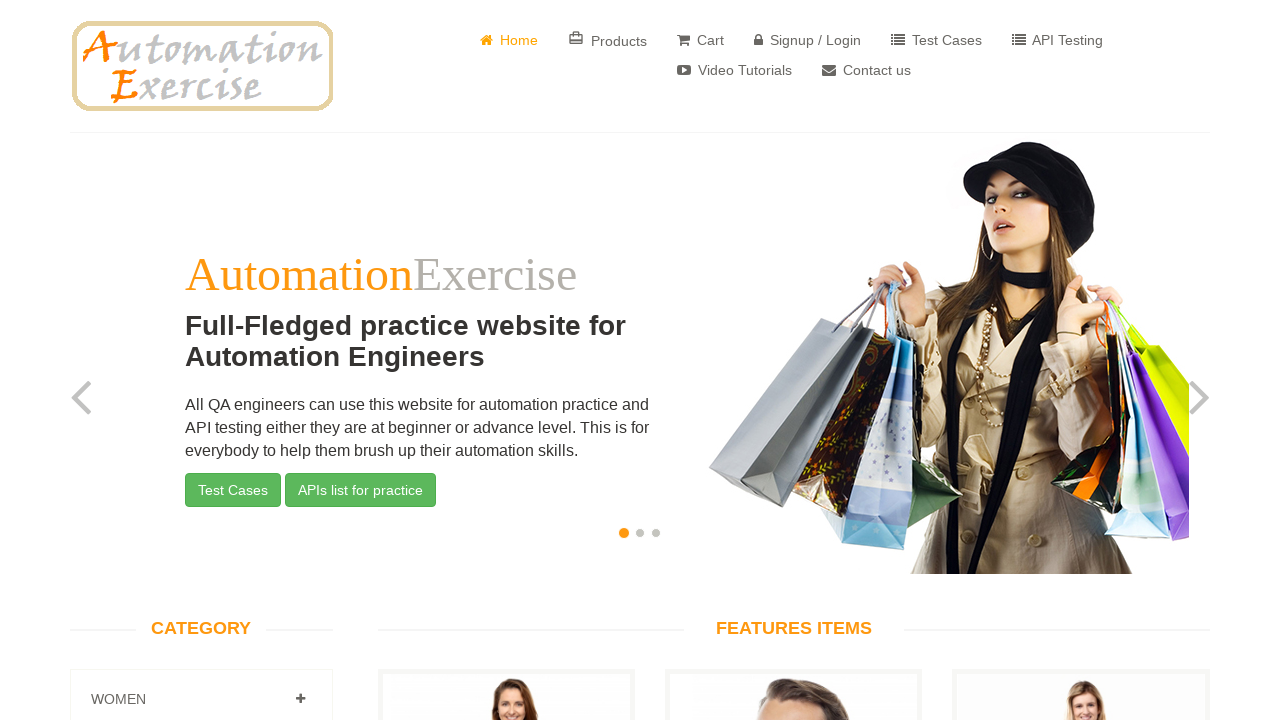

Waited for Products link to become visible
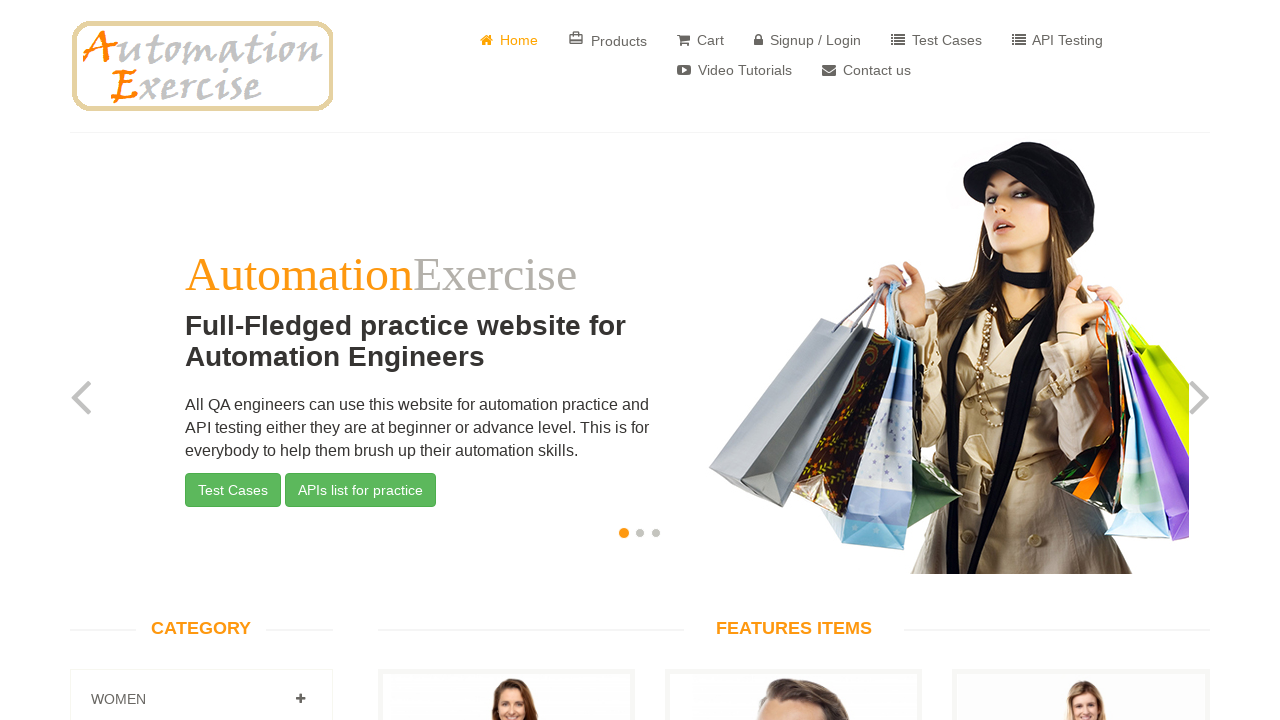

Clicked on Products link
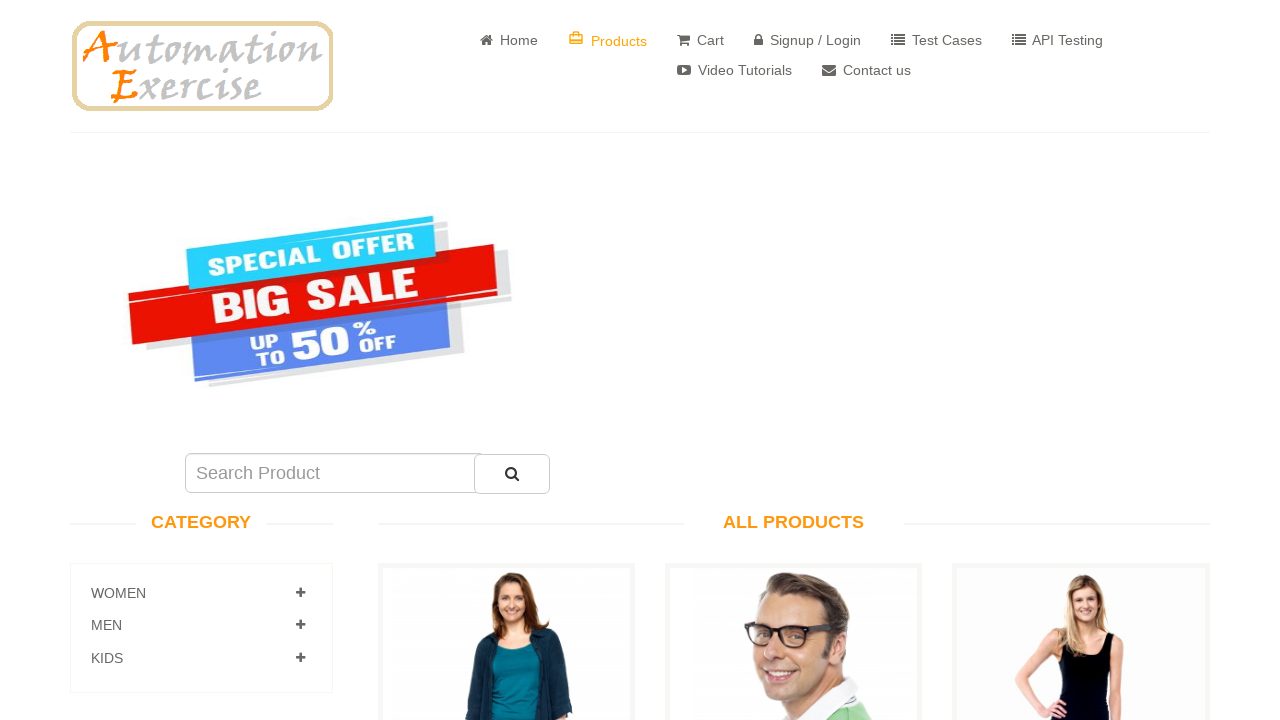

Waited for 'All Products' header to appear on products page
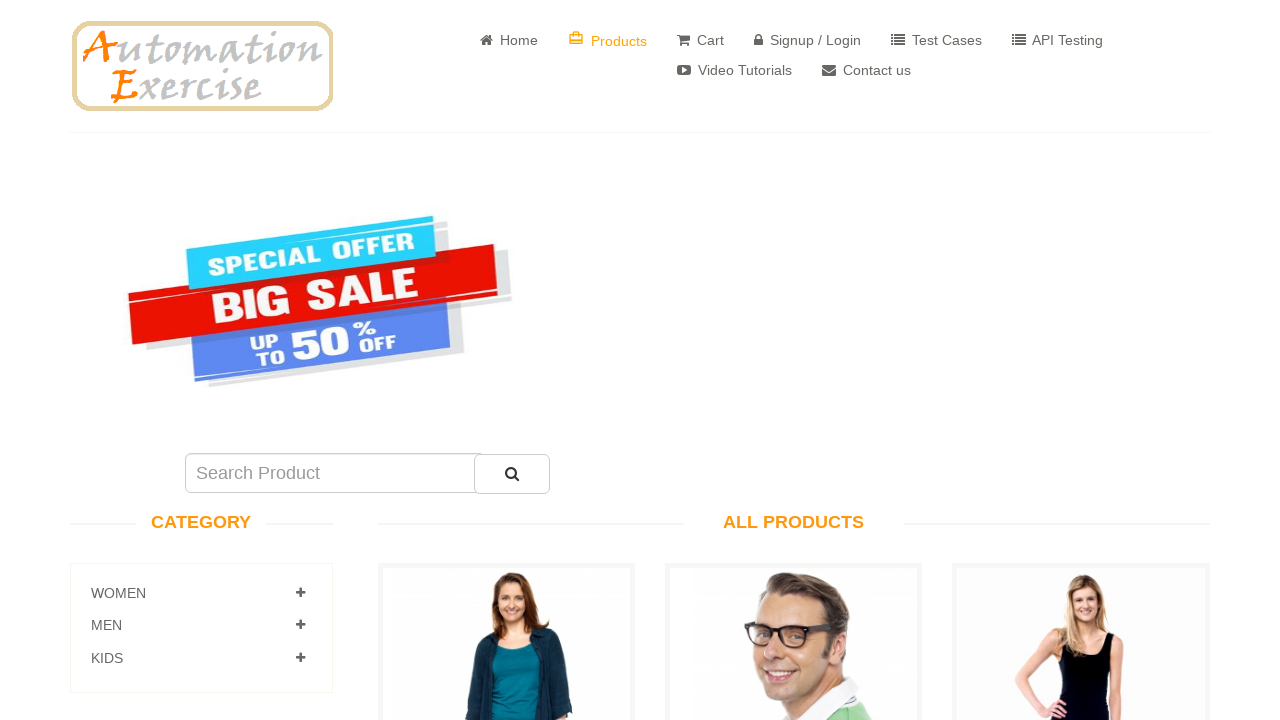

Retrieved header text: 'all products'
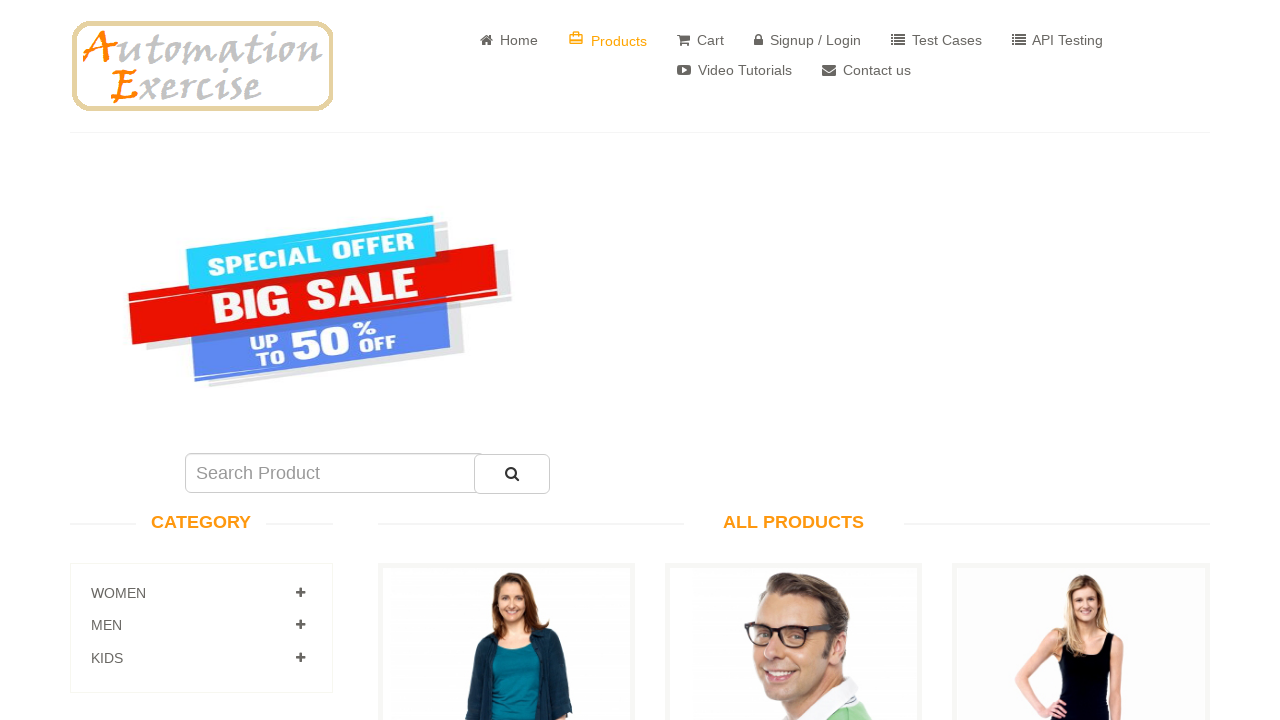

Verified 'All Products' header text matches expected value
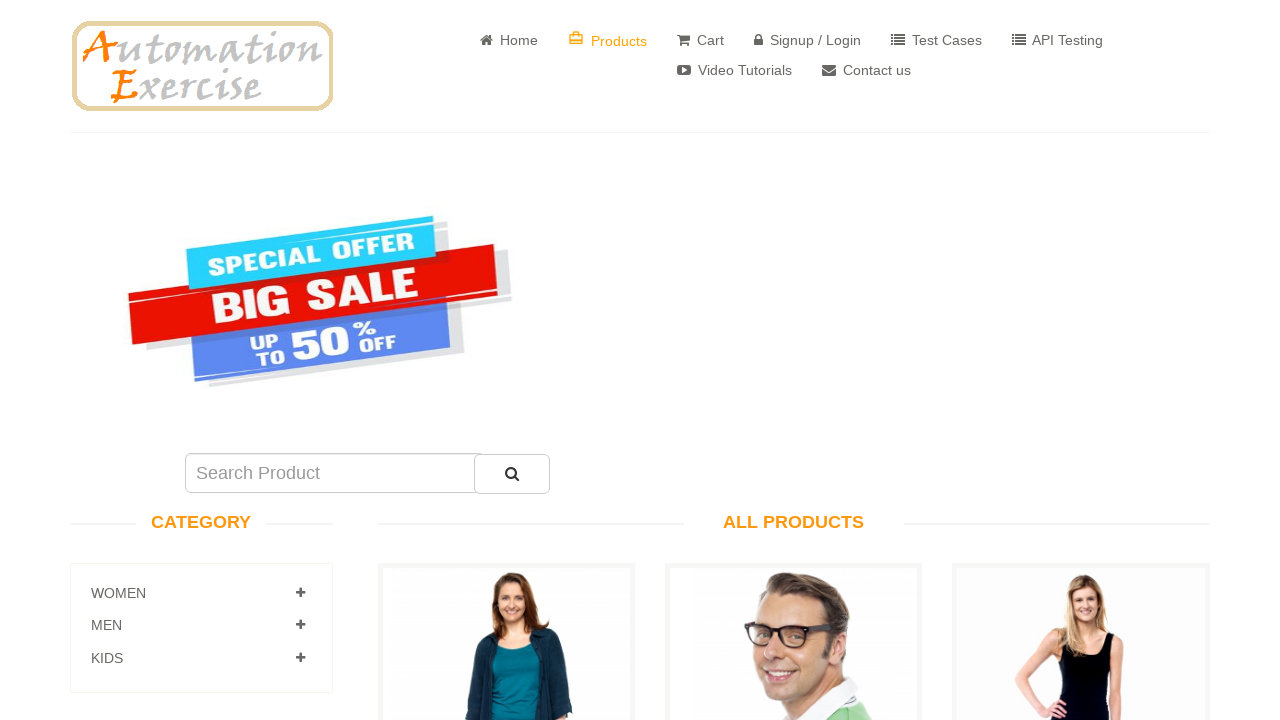

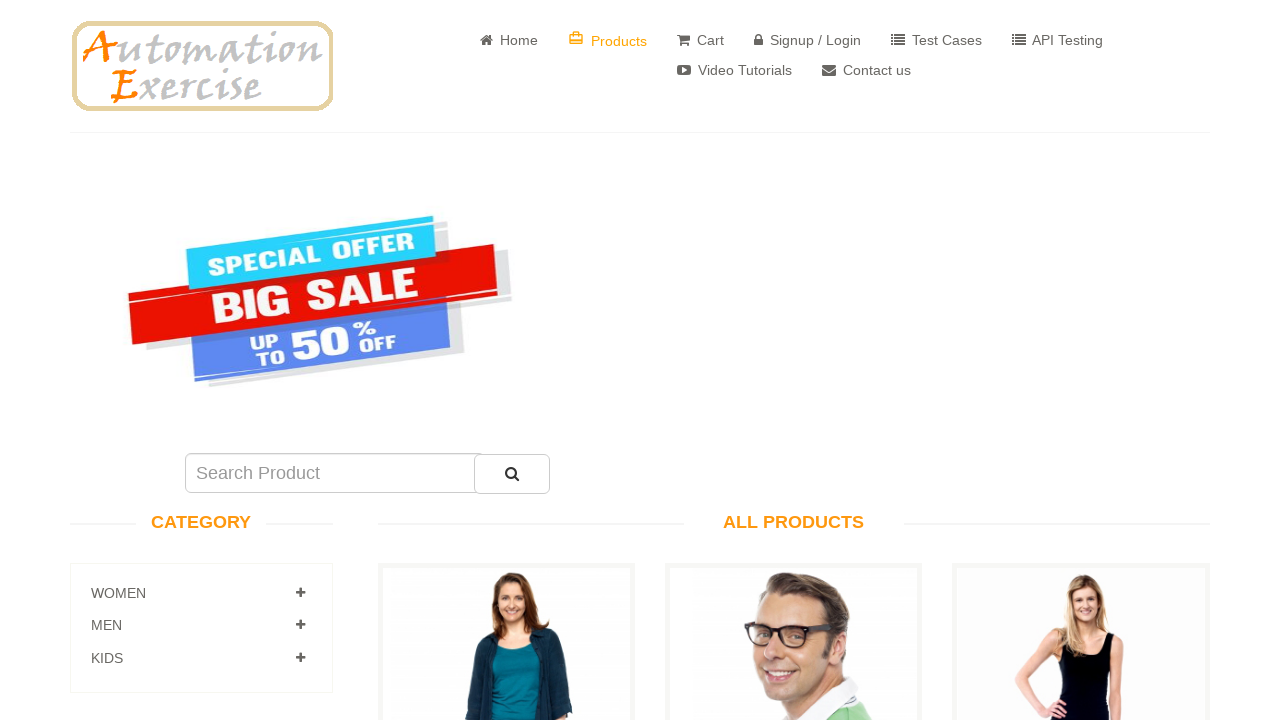